Tests marking all todo items as completed using the toggle all checkbox

Starting URL: https://demo.playwright.dev/todomvc

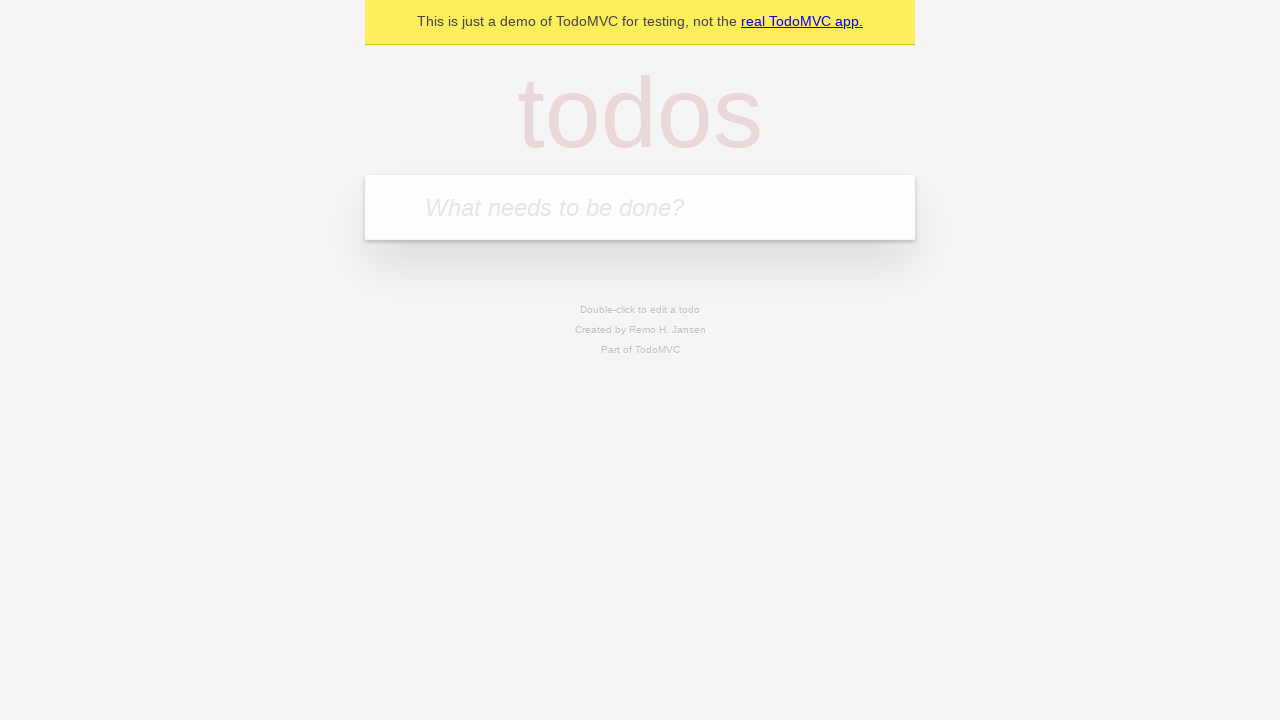

Filled first todo item with 'buy some cheese' on internal:attr=[placeholder="What needs to be done?"i]
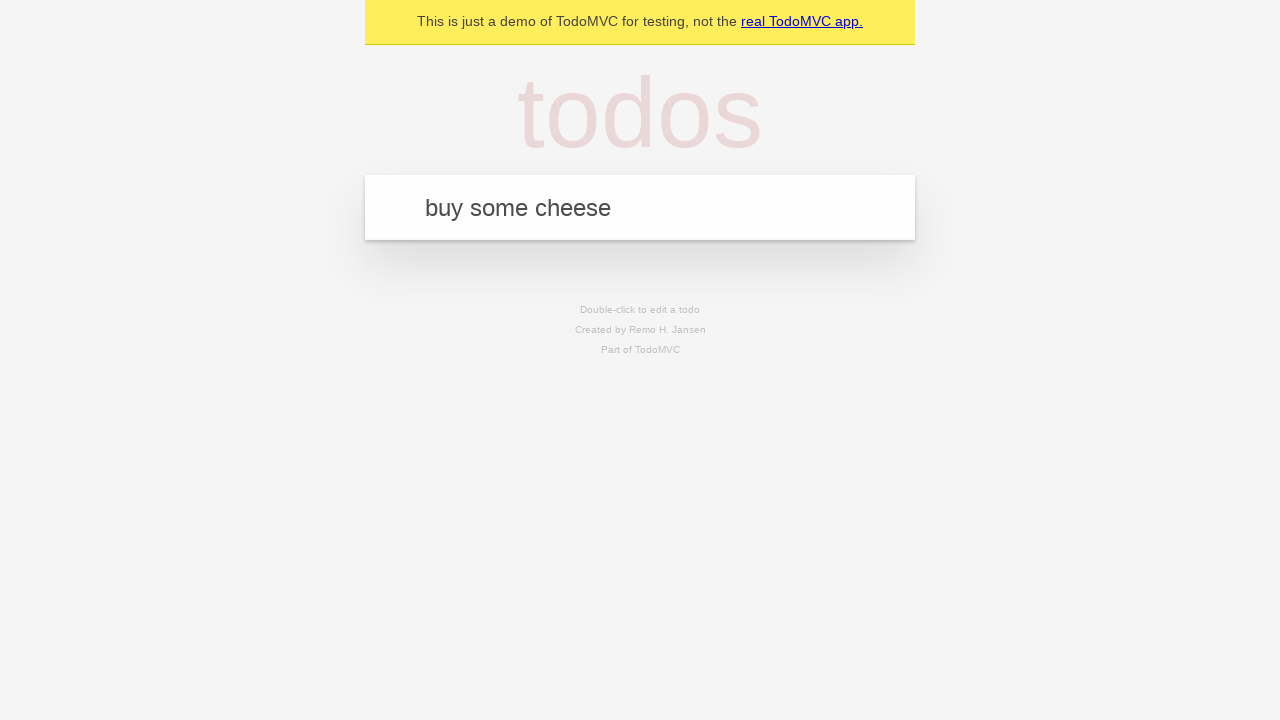

Pressed Enter to add first todo item on internal:attr=[placeholder="What needs to be done?"i]
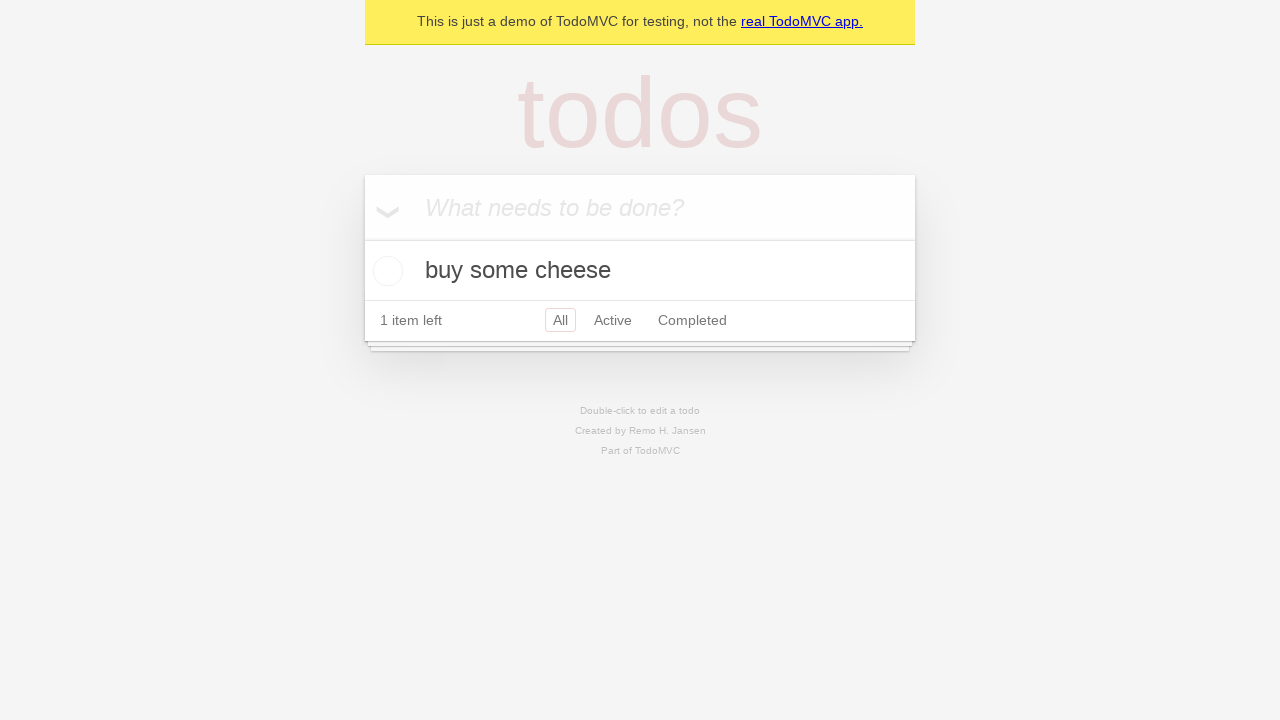

Filled second todo item with 'feed the cat' on internal:attr=[placeholder="What needs to be done?"i]
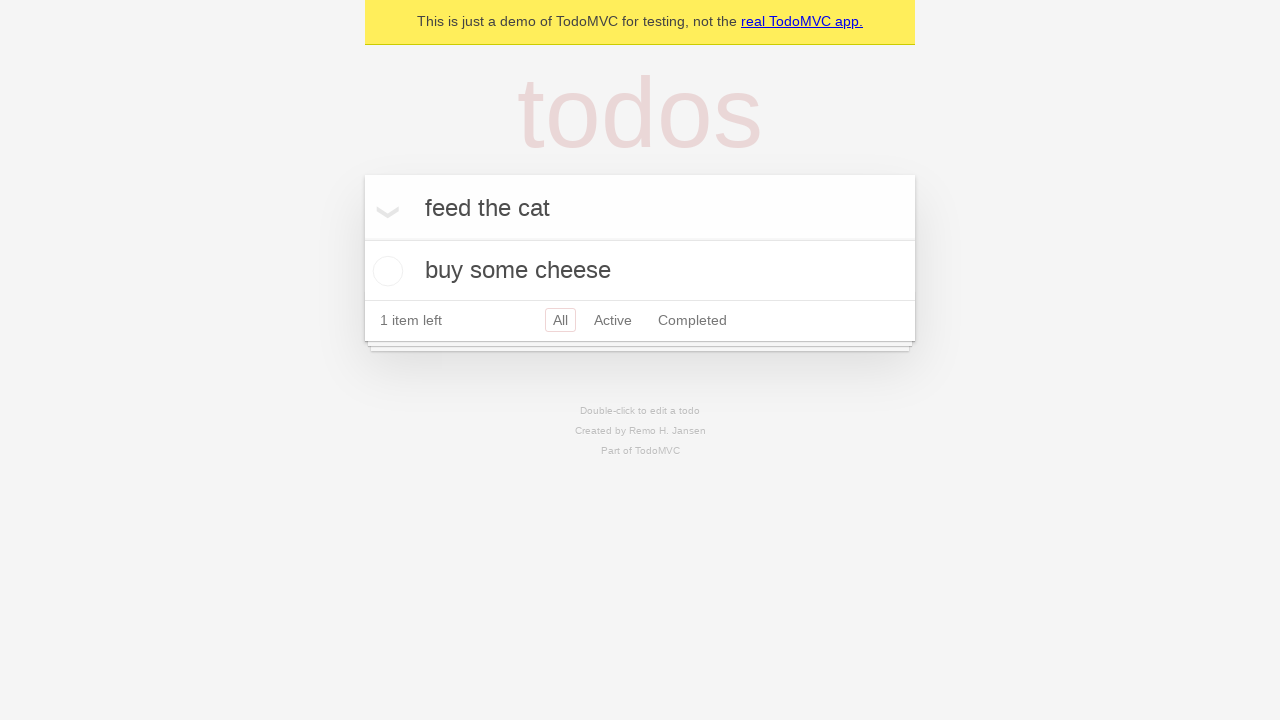

Pressed Enter to add second todo item on internal:attr=[placeholder="What needs to be done?"i]
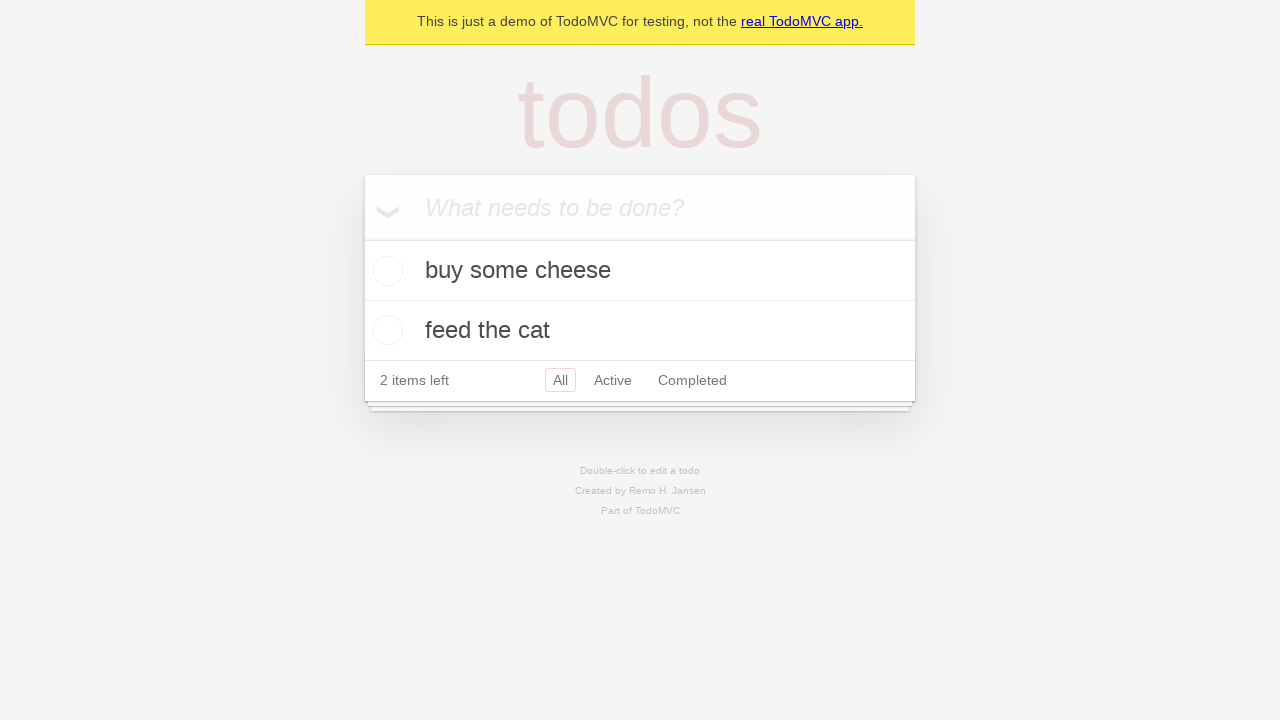

Filled third todo item with 'book a doctors appointment' on internal:attr=[placeholder="What needs to be done?"i]
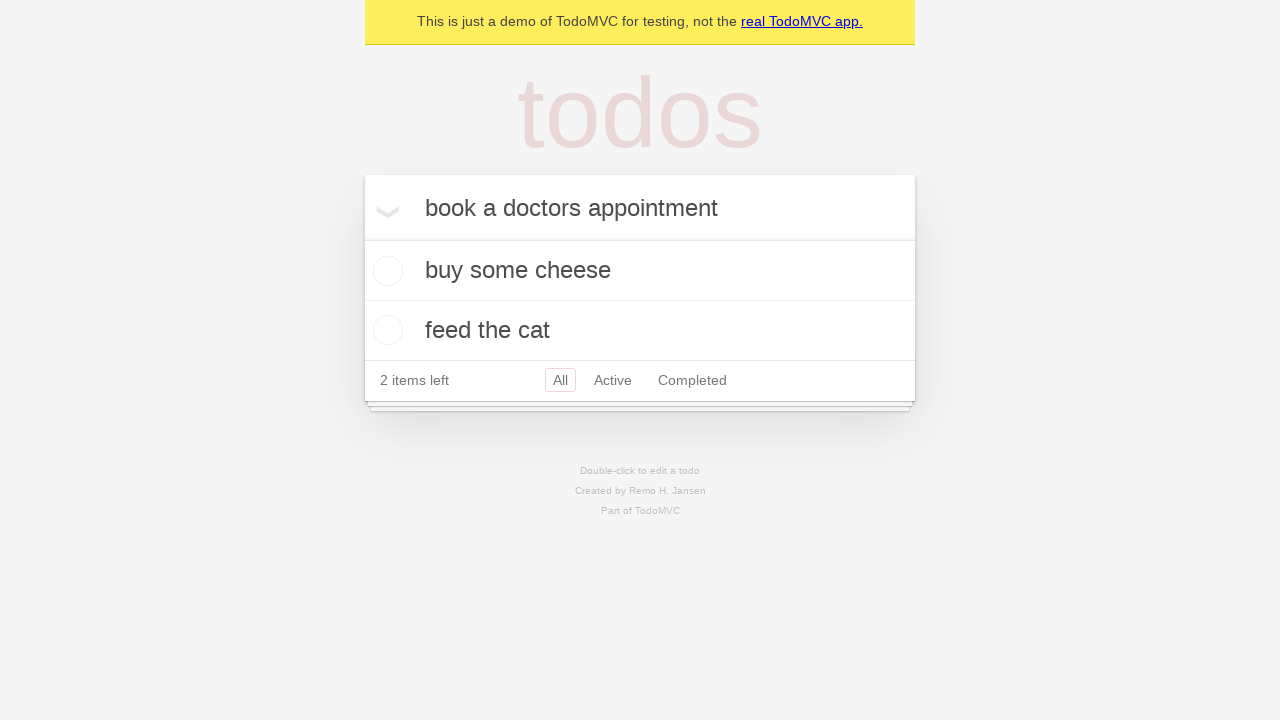

Pressed Enter to add third todo item on internal:attr=[placeholder="What needs to be done?"i]
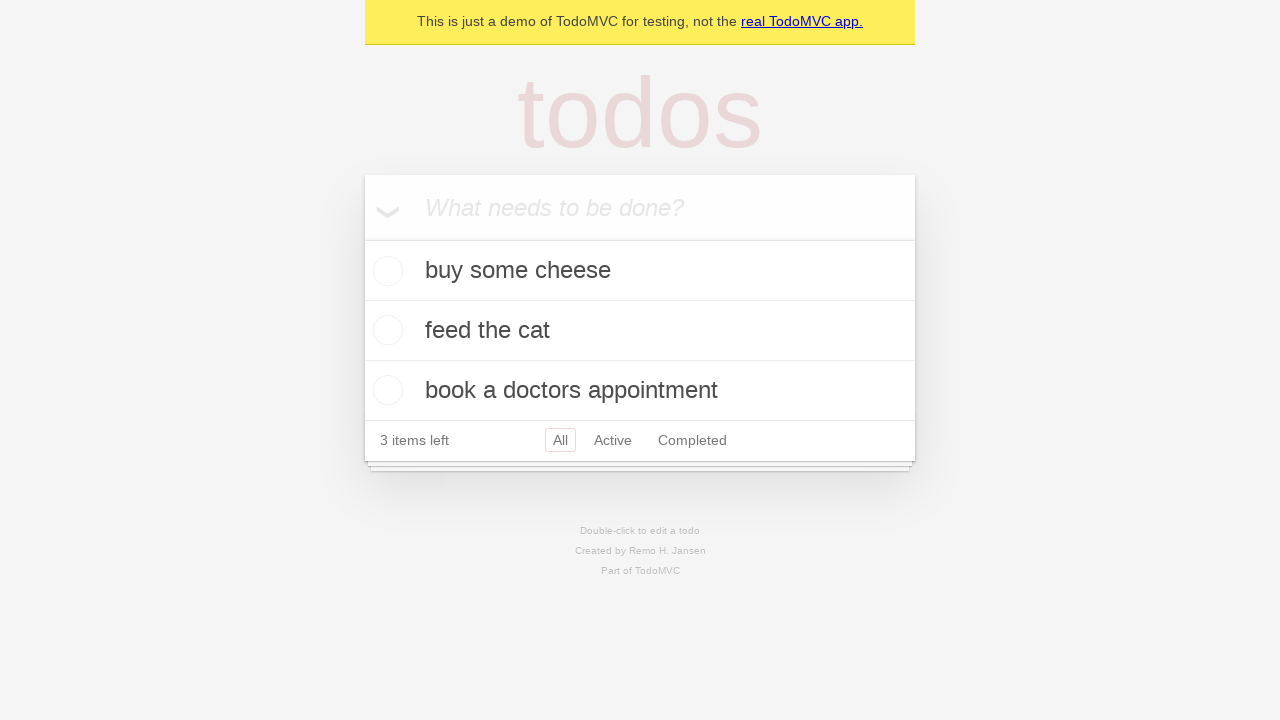

All three todo items are visible on the page
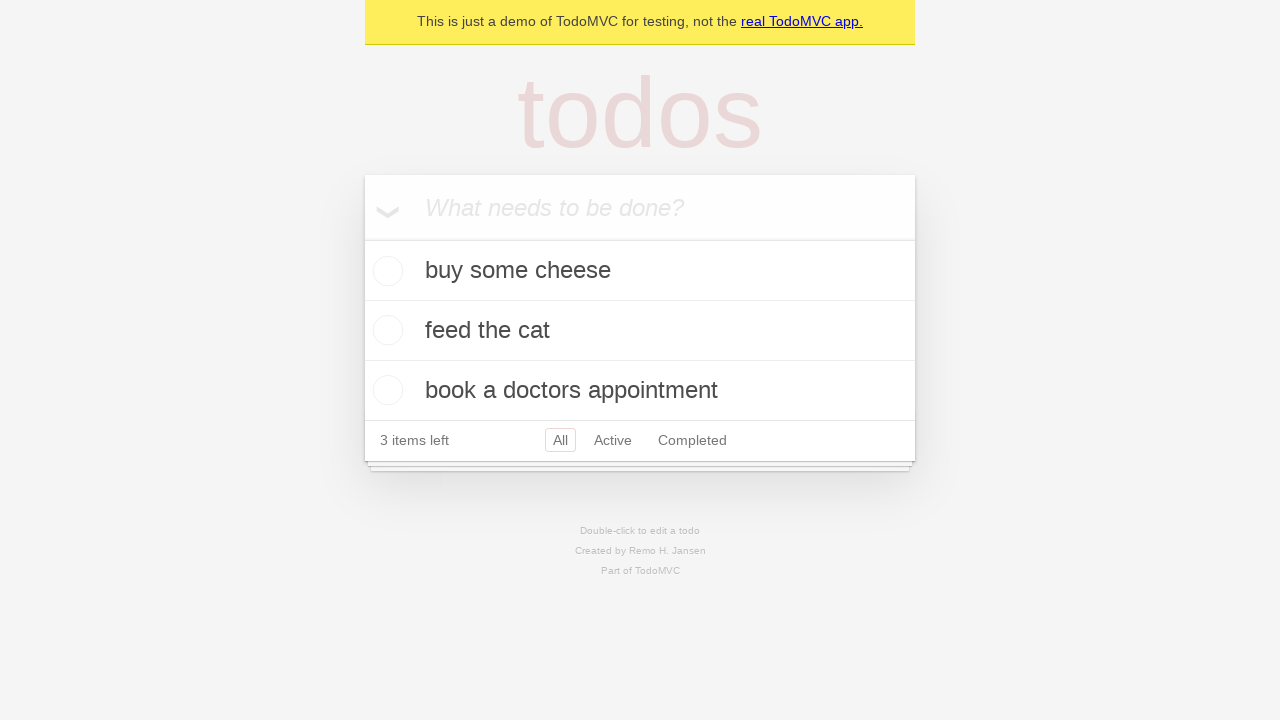

Clicked 'Mark all as complete' checkbox to complete all todo items at (362, 238) on internal:label="Mark all as complete"i
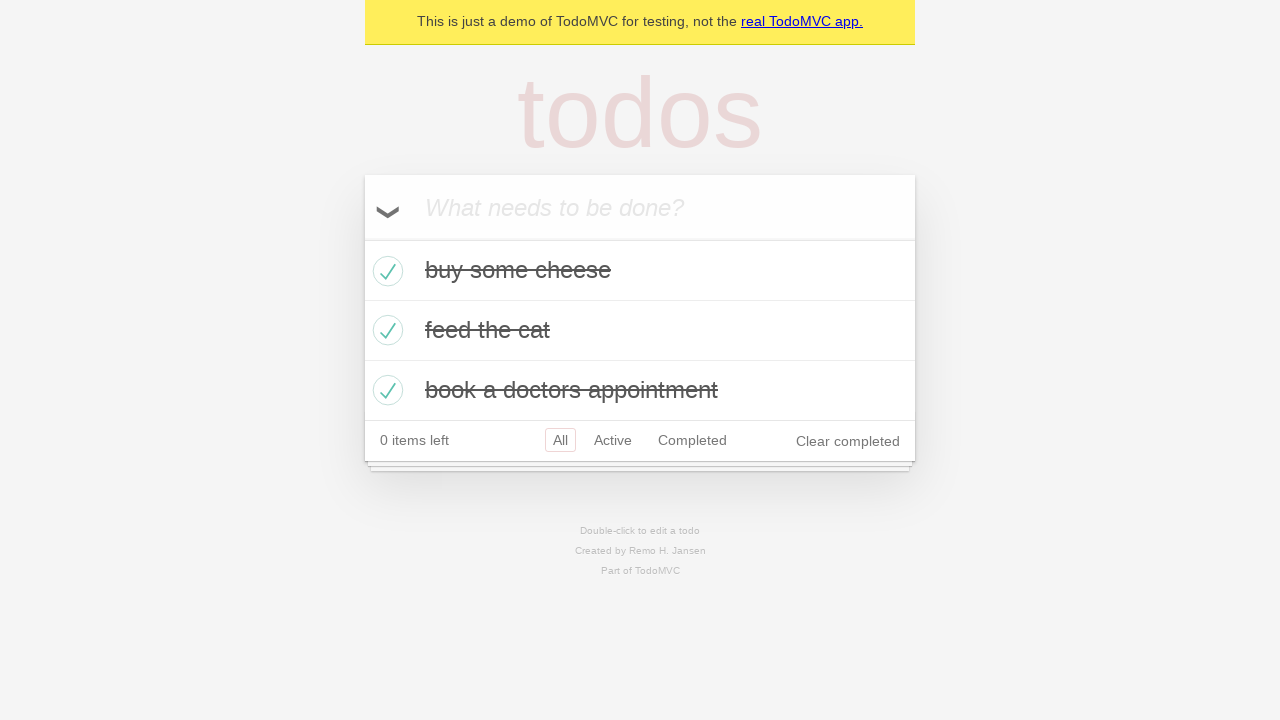

All todo items are marked as completed
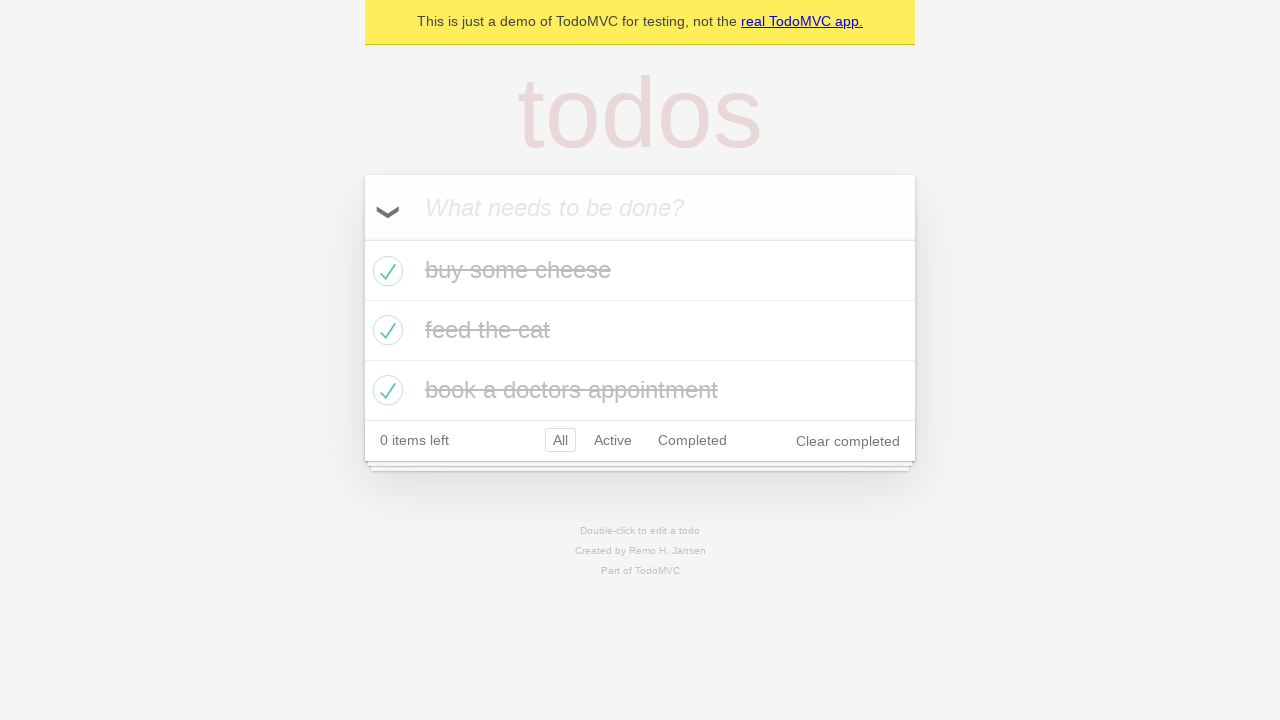

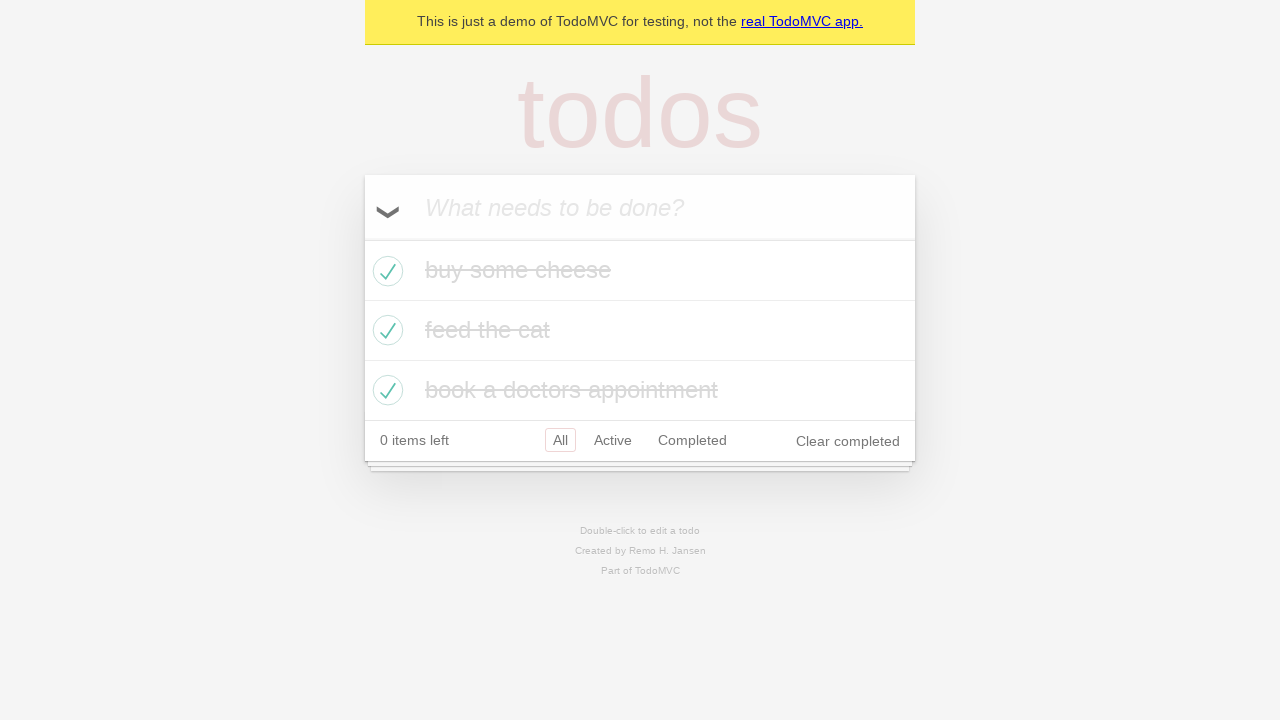